Tests mortgage calculator advanced options by selecting different month and year combinations from dropdown menus

Starting URL: https://www.mlcalc.com

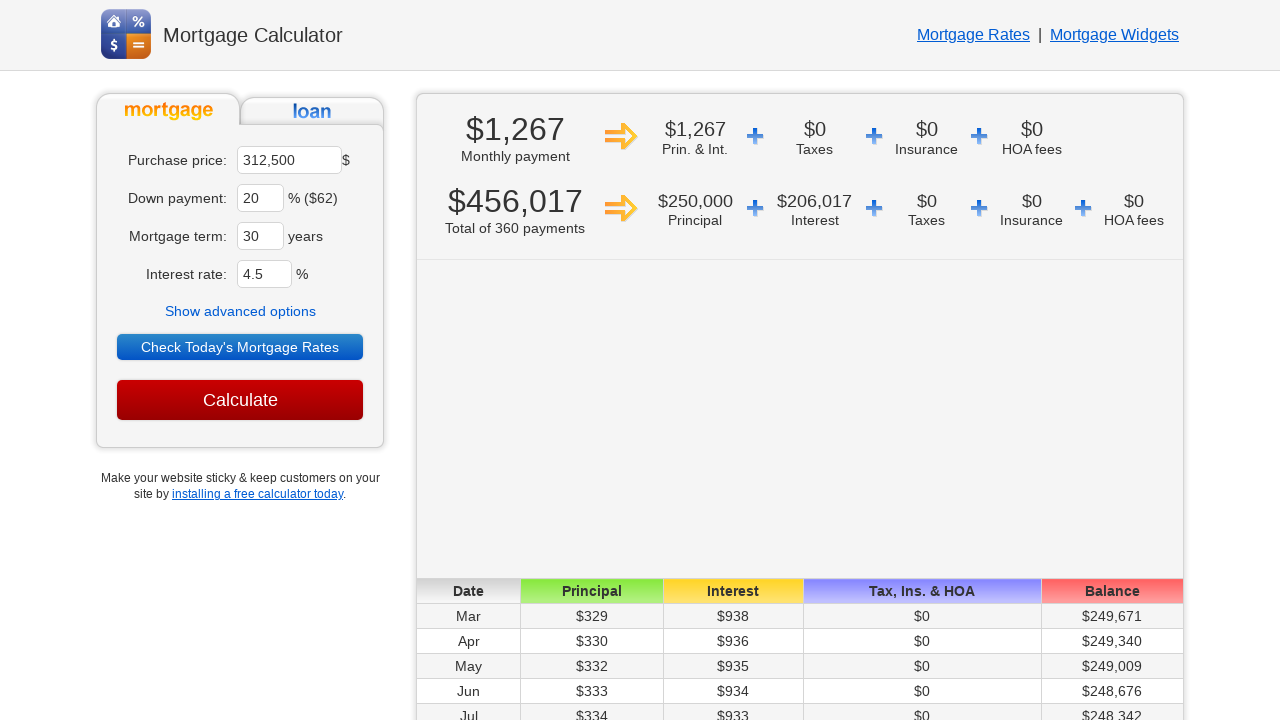

Waited 3 seconds for page to load
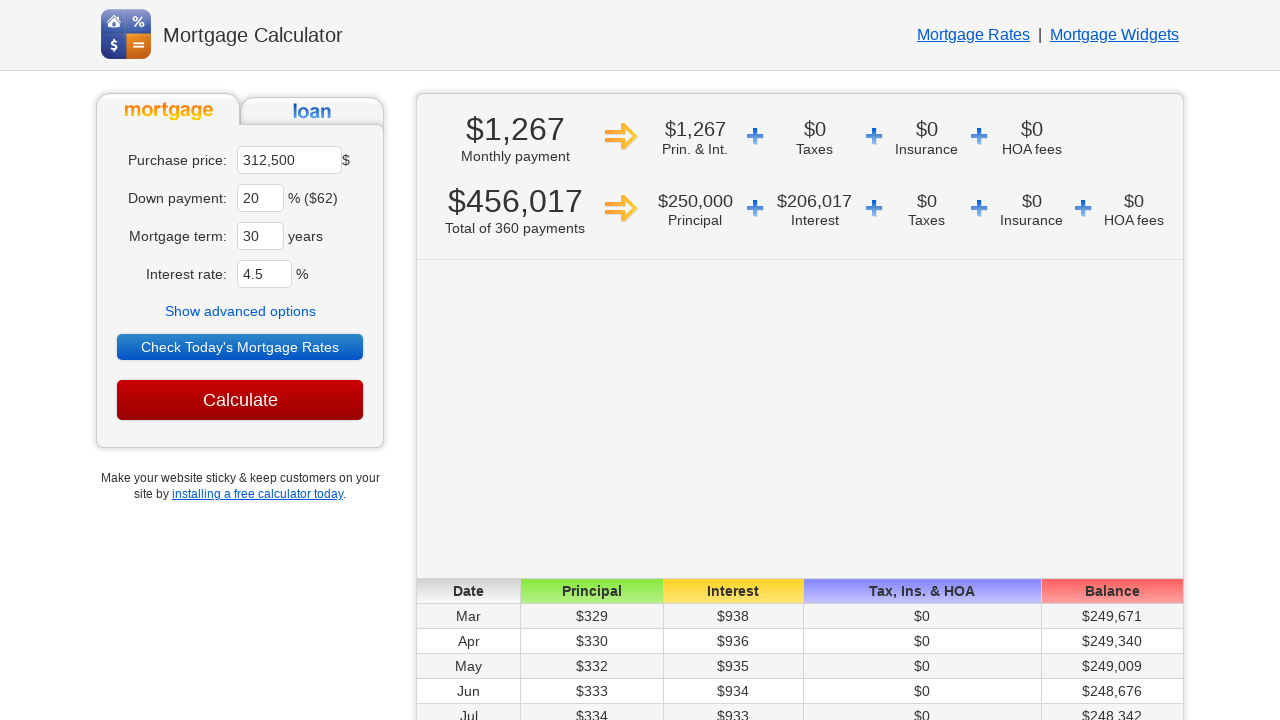

Clicked on 'Show advanced options' at (240, 311) on text='Show advanced options'
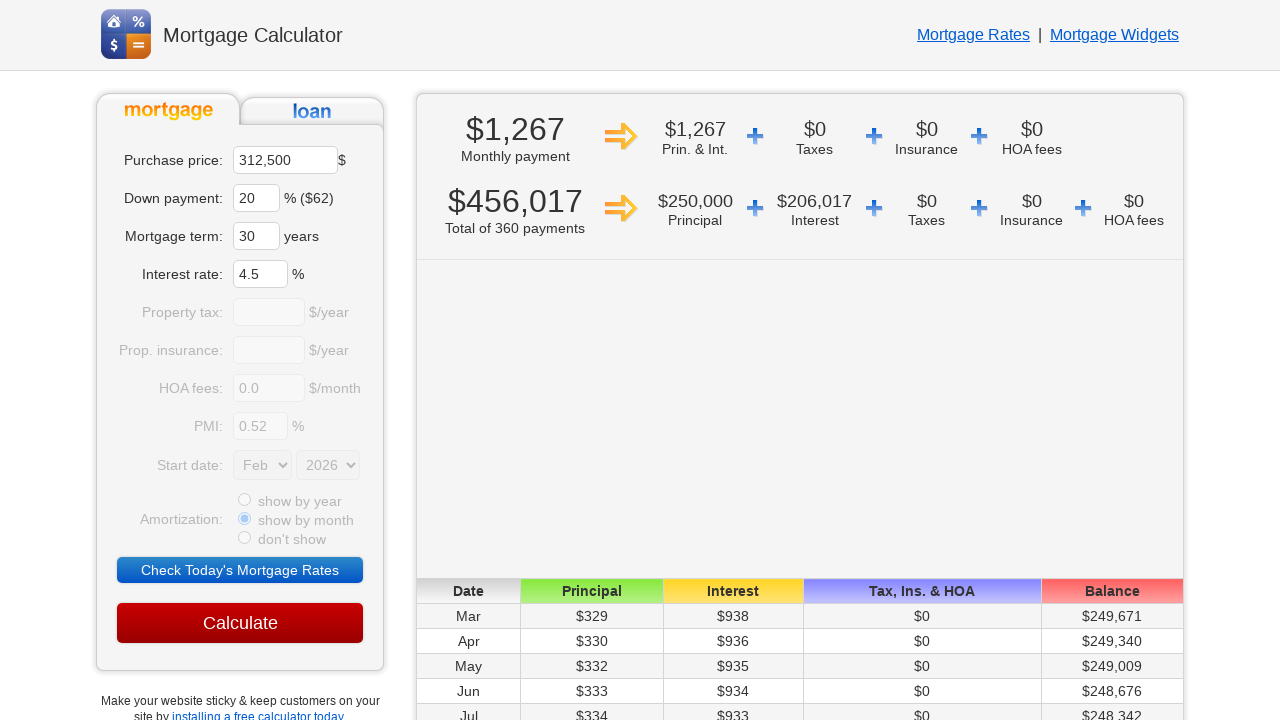

Waited 2 seconds for advanced options to appear
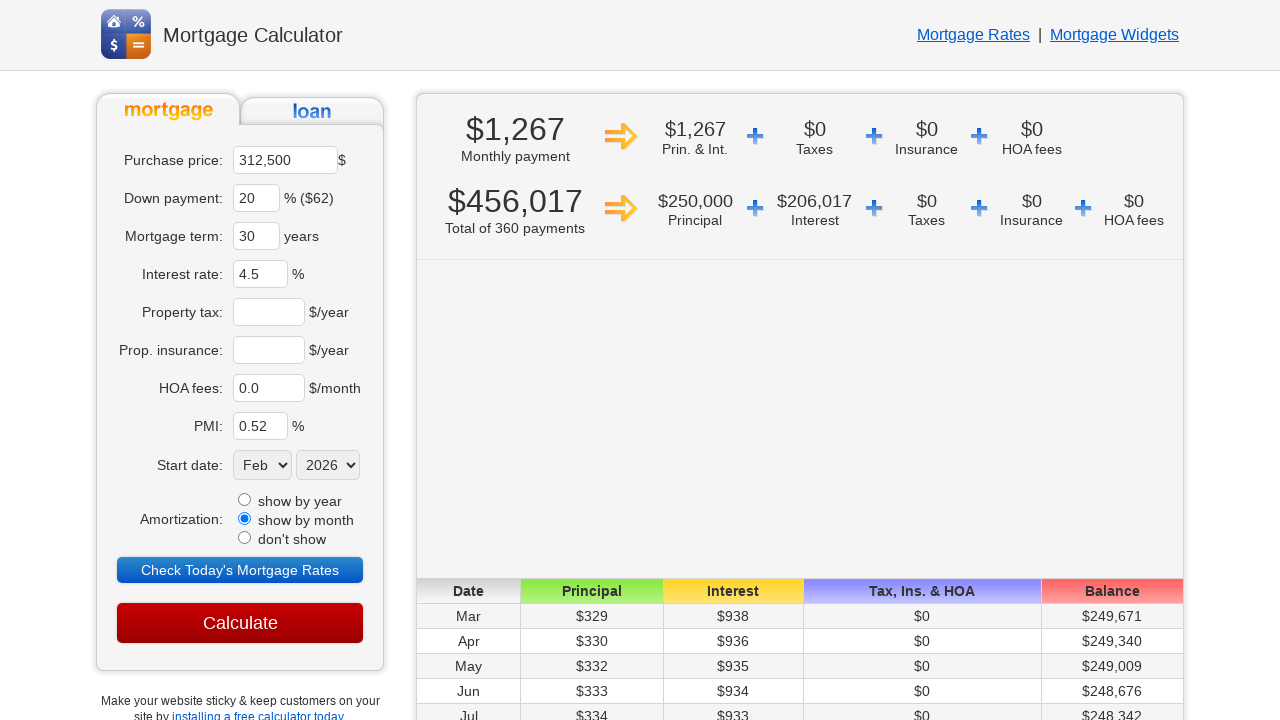

Selected month 'Aug' from dropdown on select[name='sm']
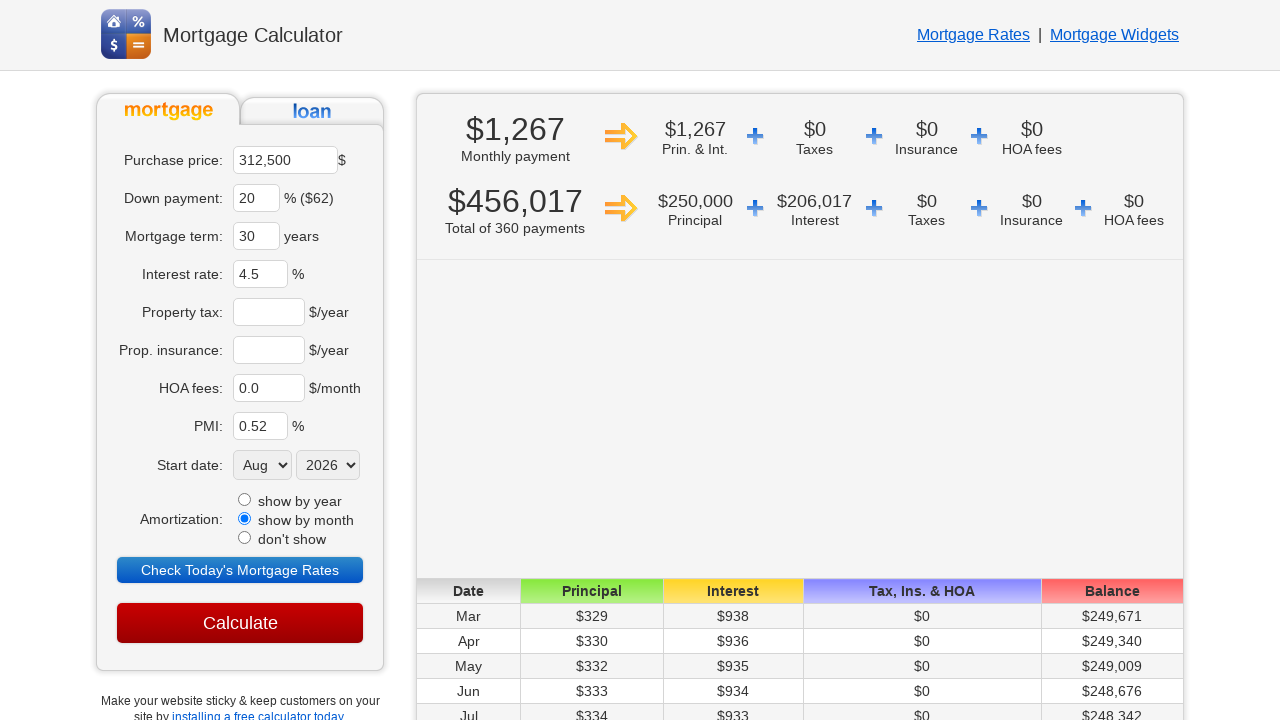

Selected year '2022' from dropdown on select[name='sy']
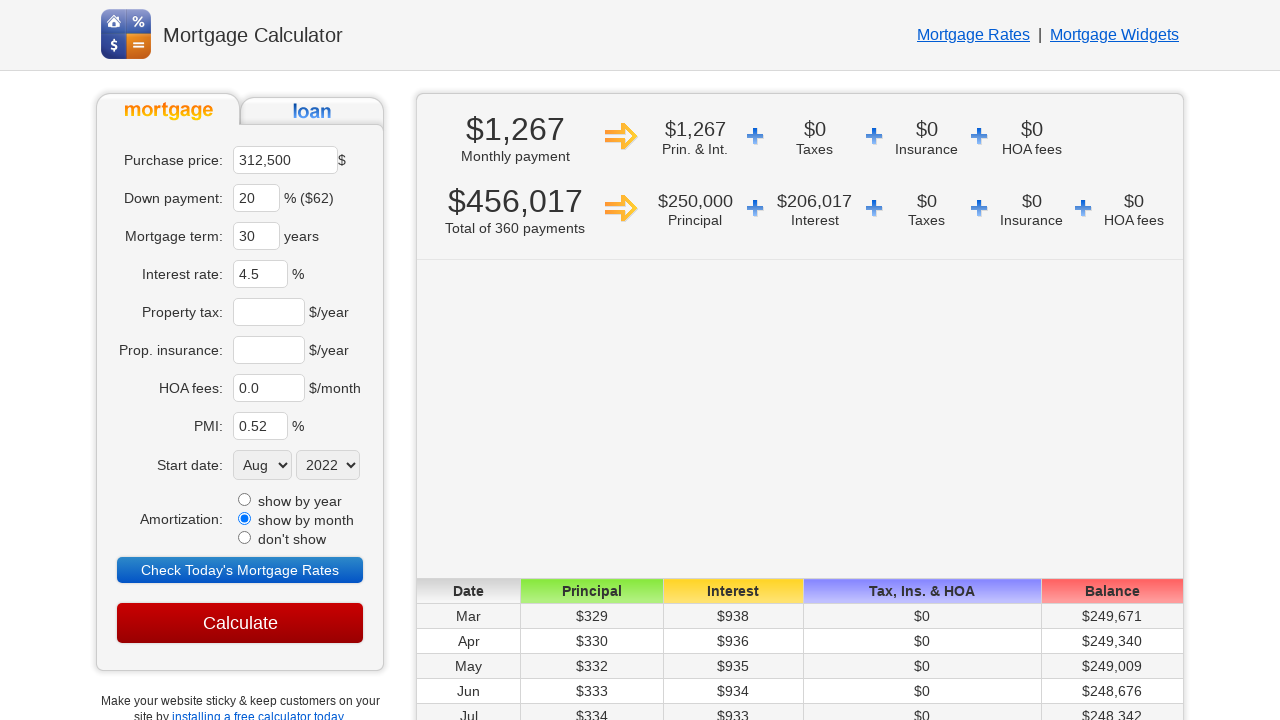

Navigated to mortgage calculator for iteration 1
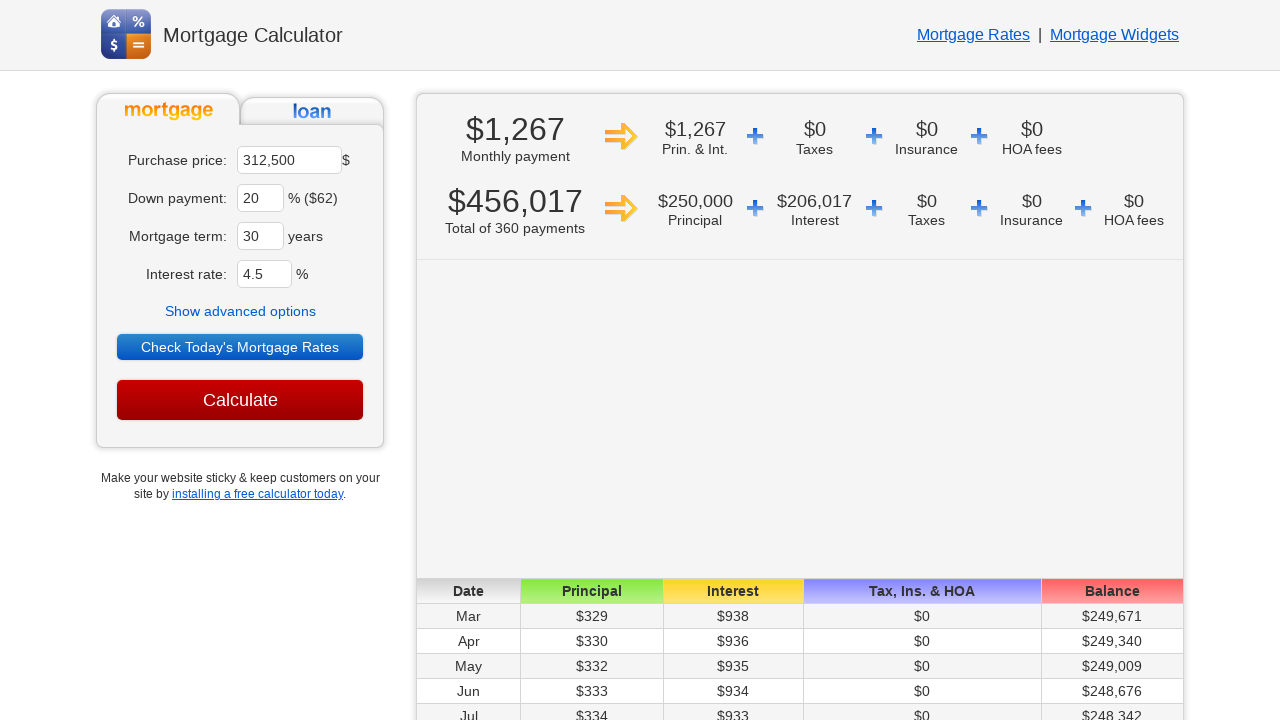

Waited 3 seconds for page to load
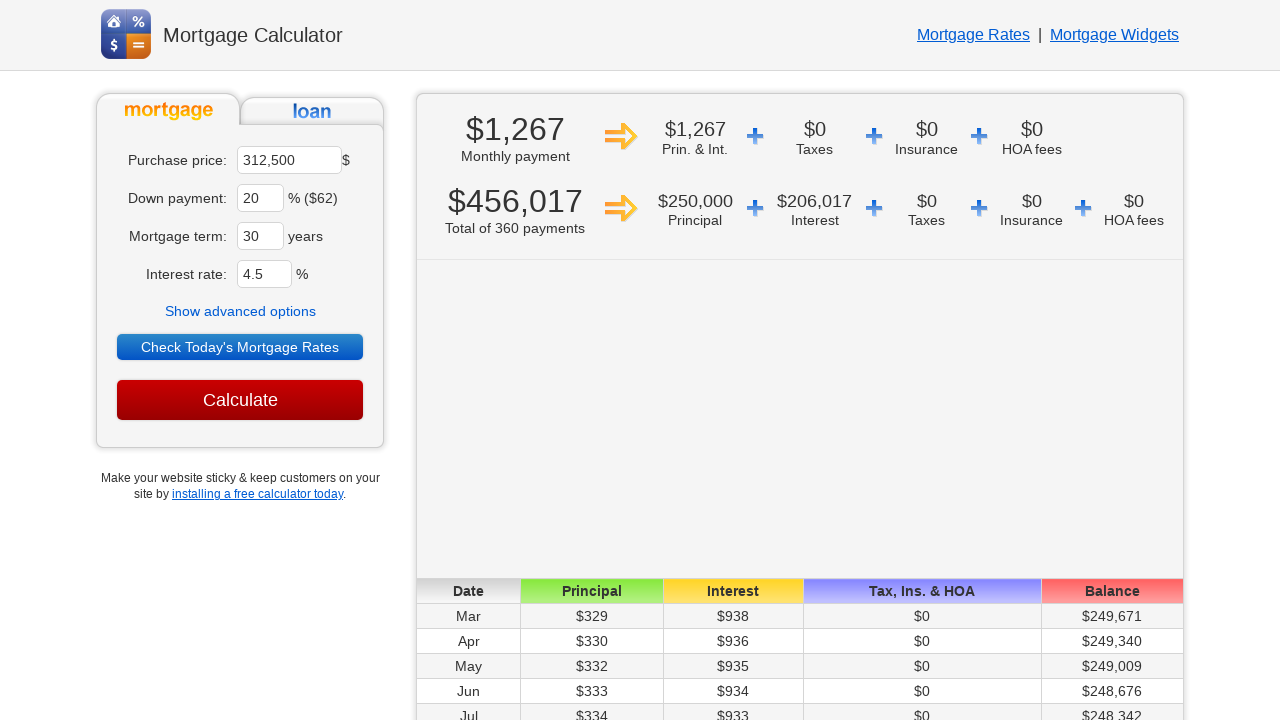

Clicked on 'Show advanced options' at (240, 311) on text='Show advanced options'
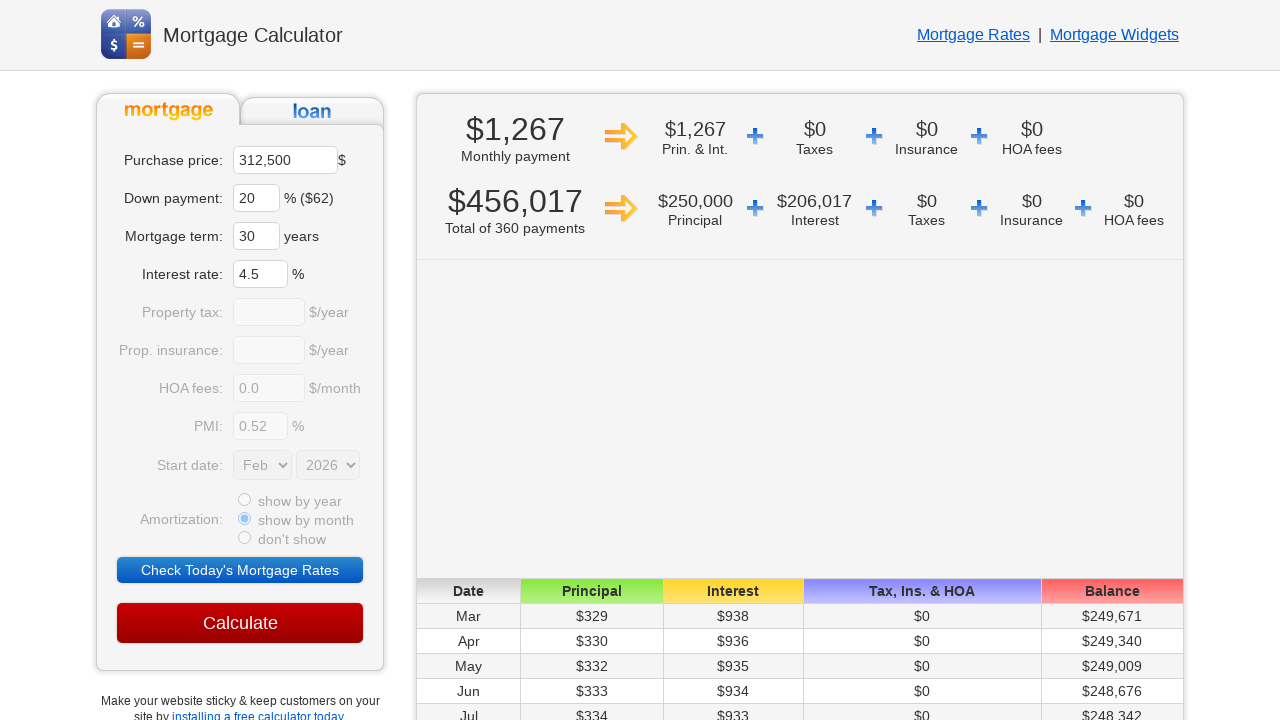

Waited 2 seconds for advanced options to appear
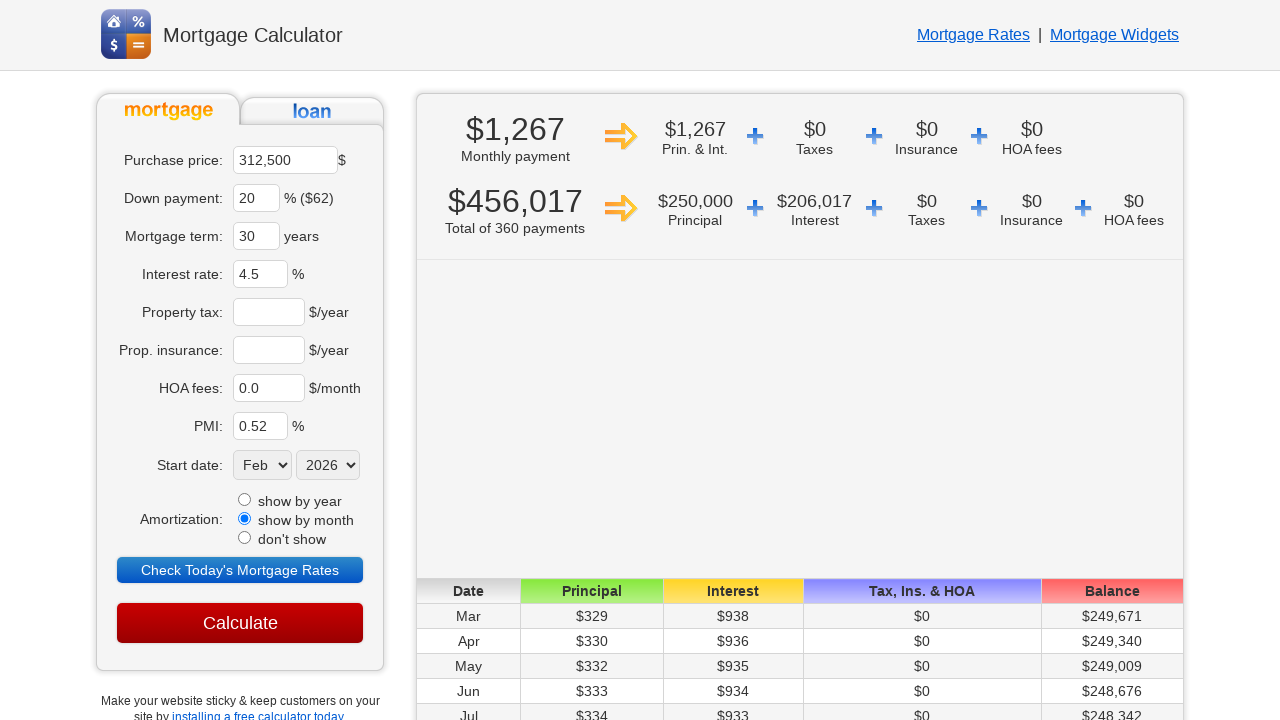

Selected month 'Sep' from dropdown on select[name='sm']
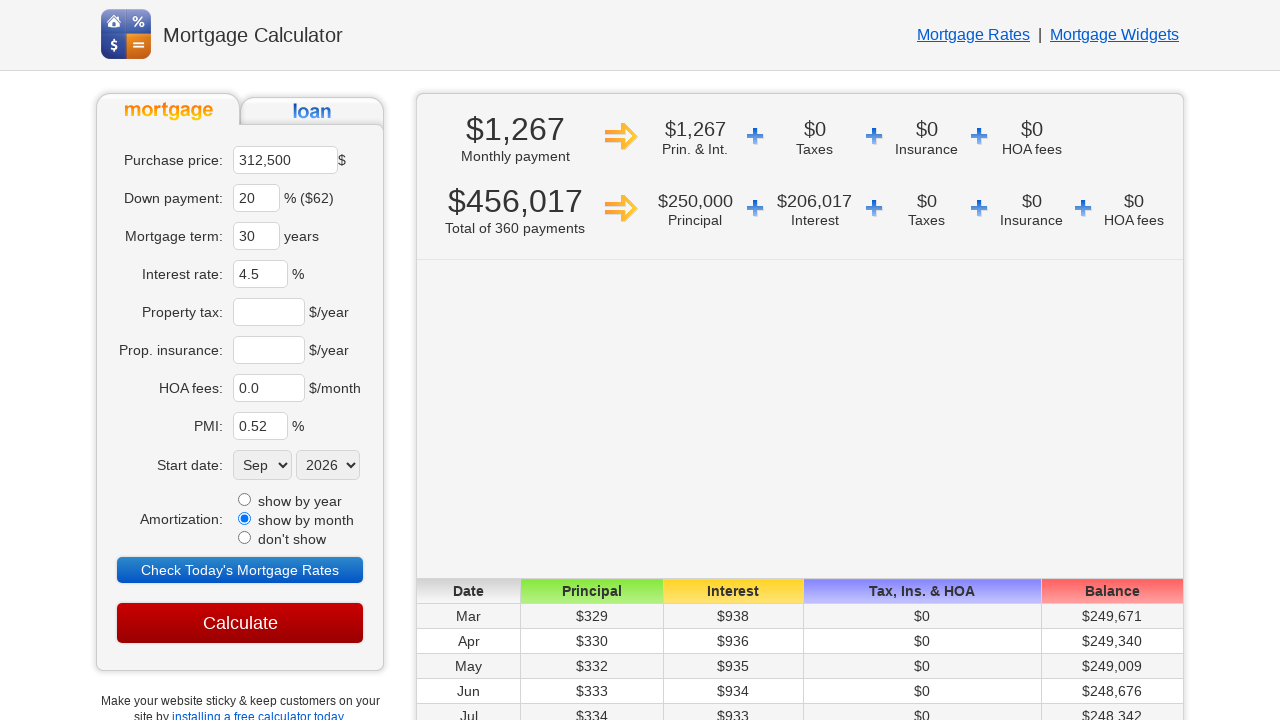

Selected year '2023' from dropdown on select[name='sy']
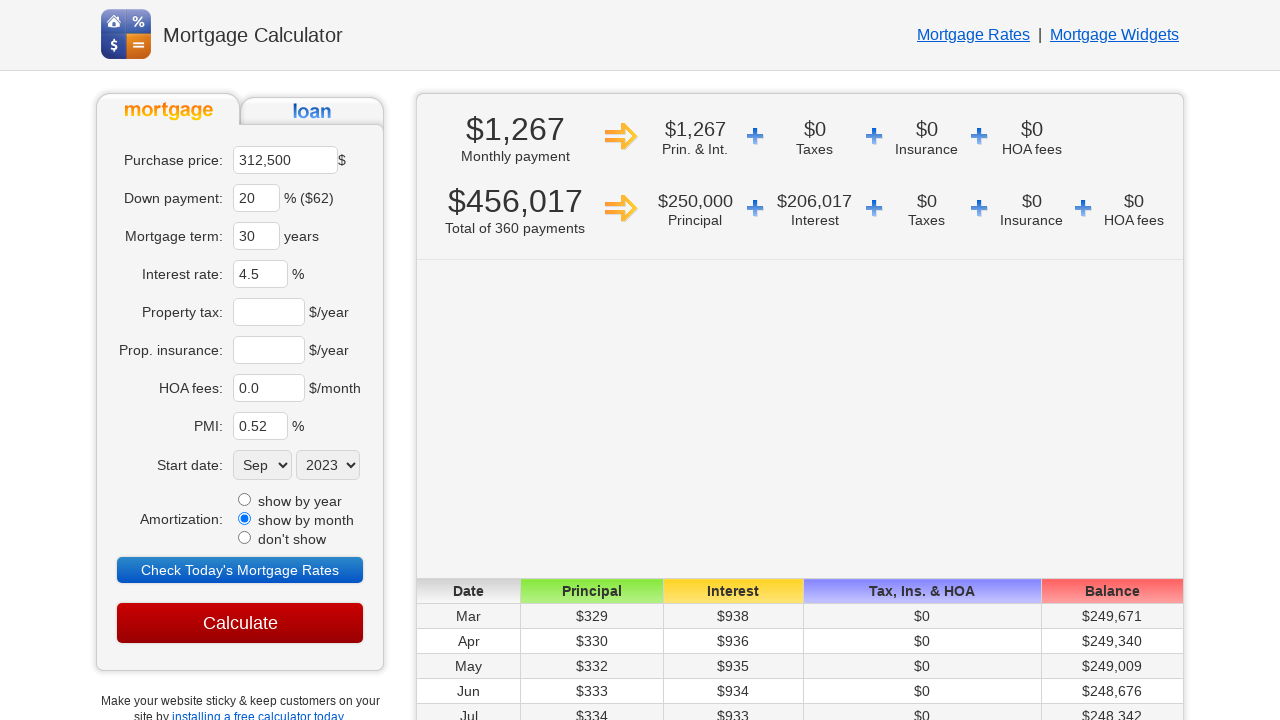

Navigated to mortgage calculator for iteration 2
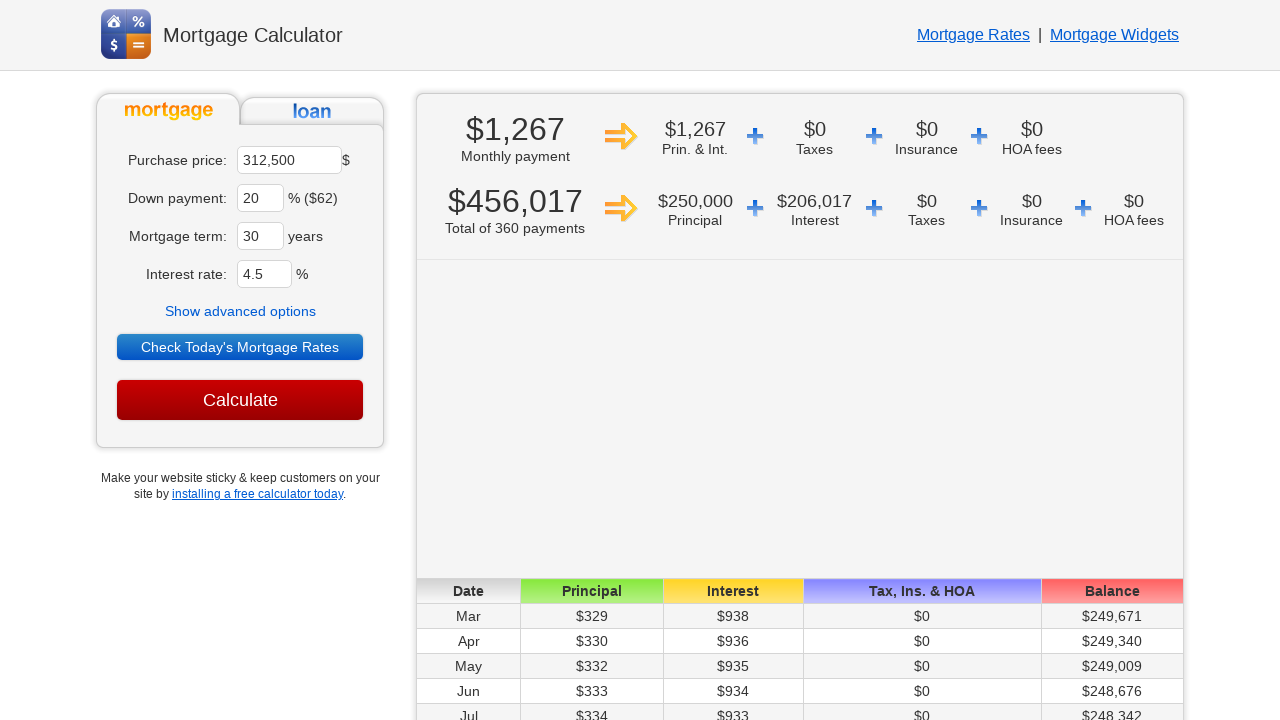

Waited 3 seconds for page to load
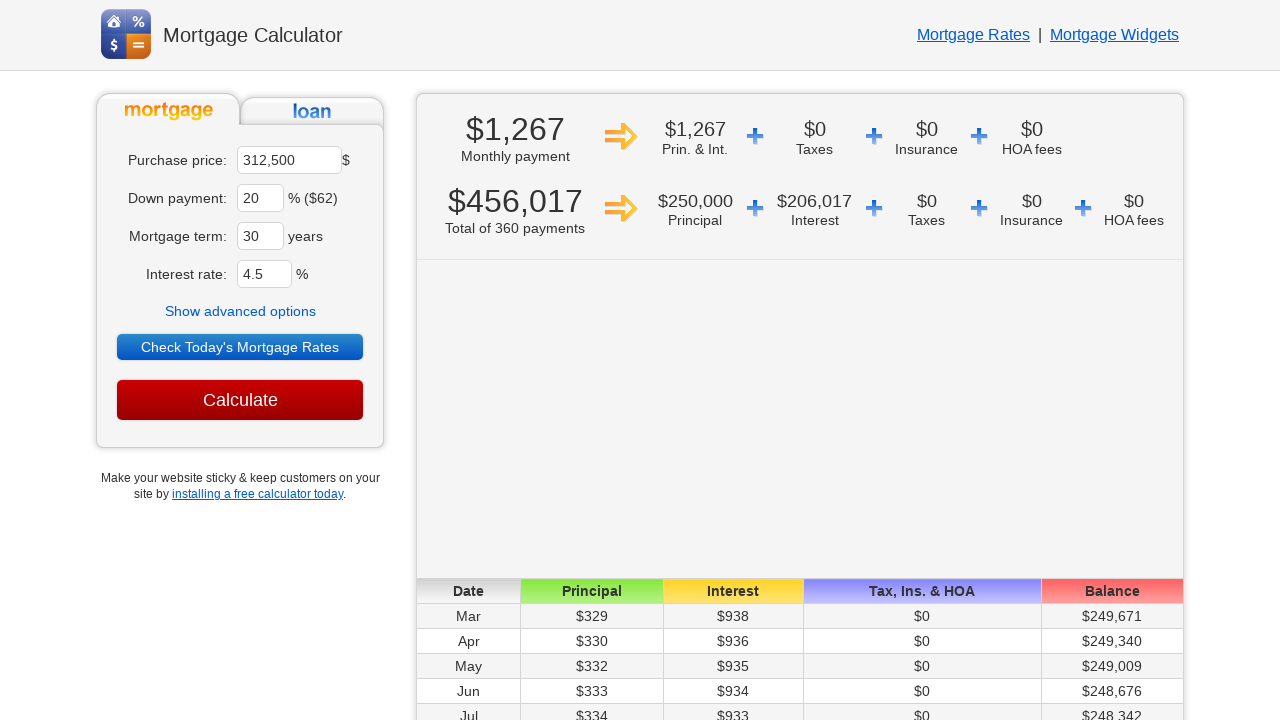

Clicked on 'Show advanced options' at (240, 311) on text='Show advanced options'
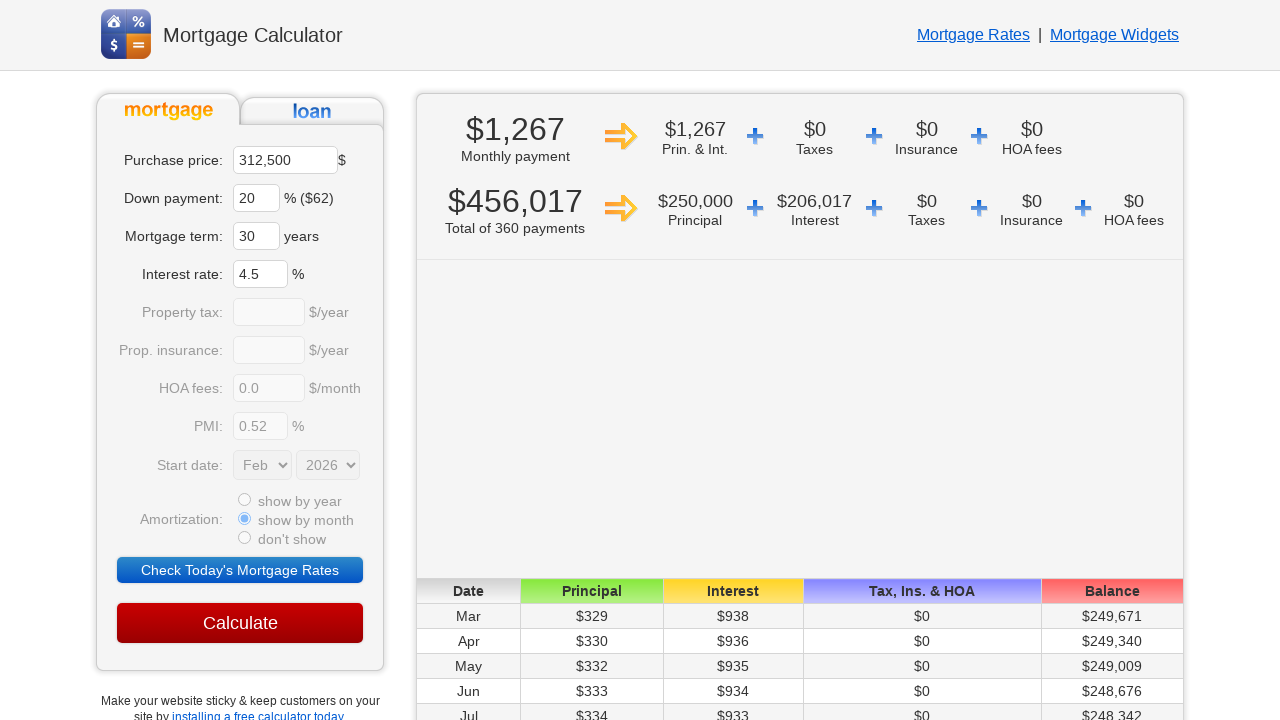

Waited 2 seconds for advanced options to appear
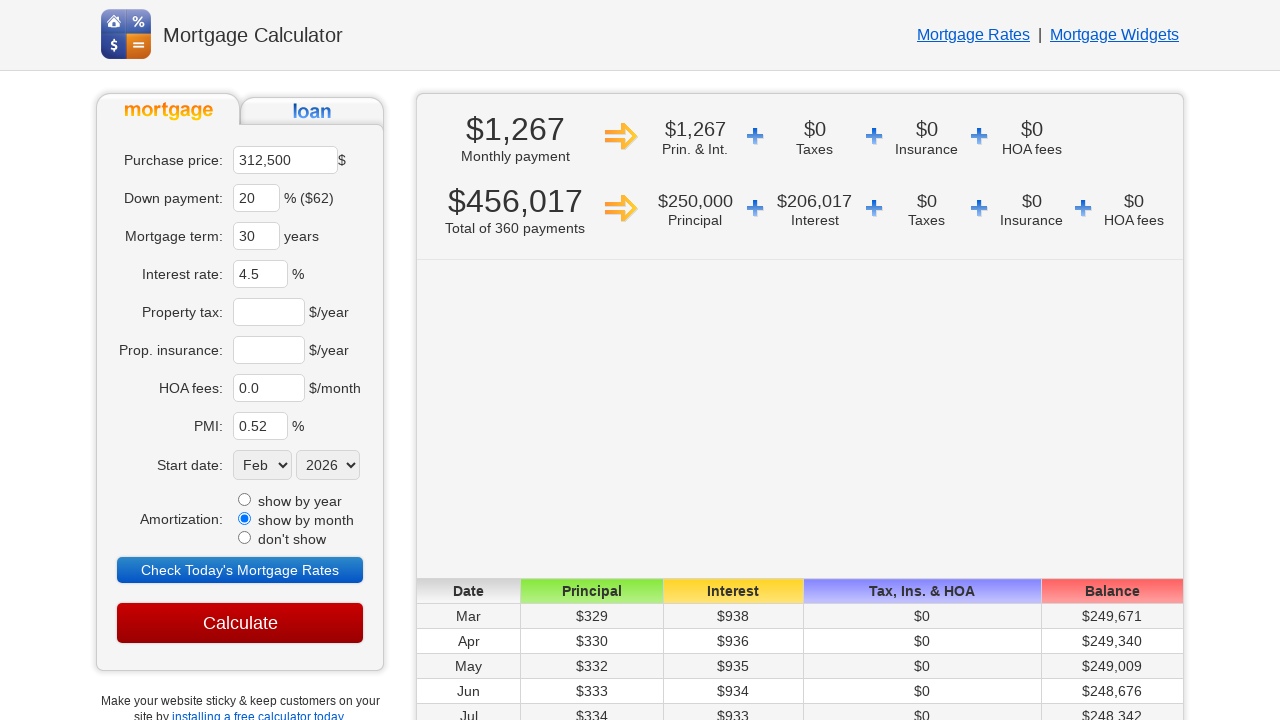

Selected month 'Oct' from dropdown on select[name='sm']
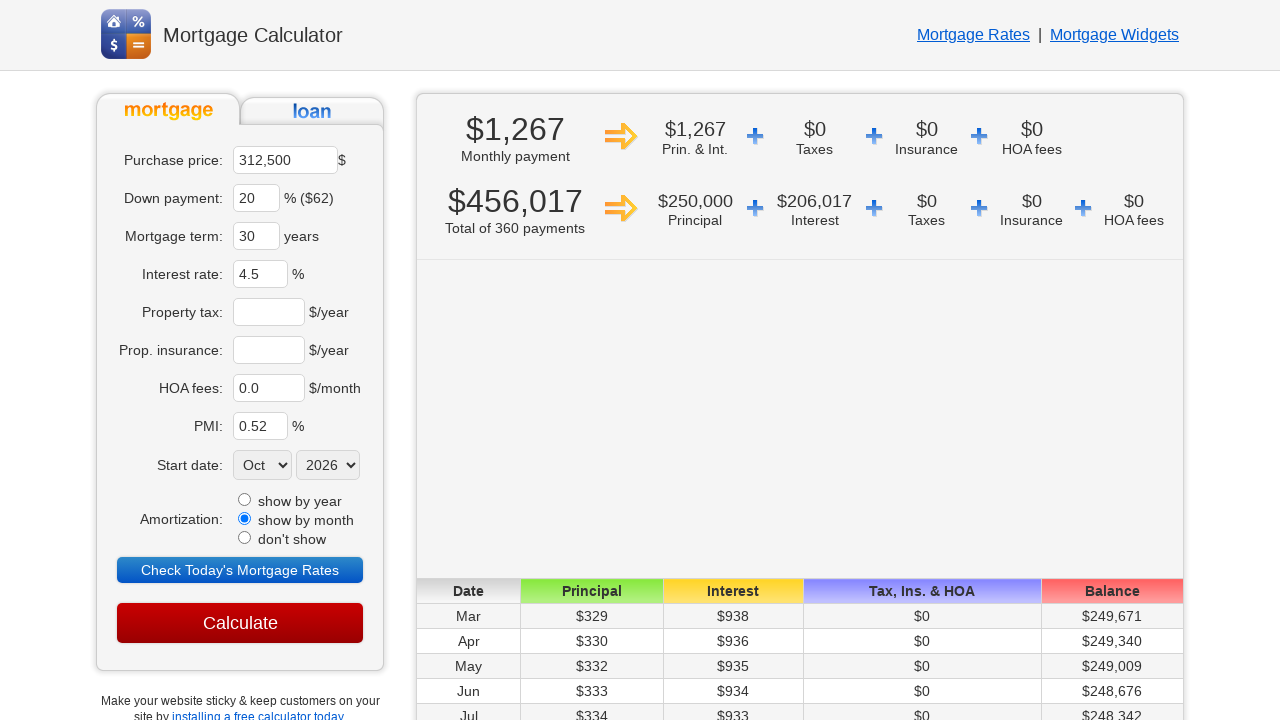

Selected year '2024' from dropdown on select[name='sy']
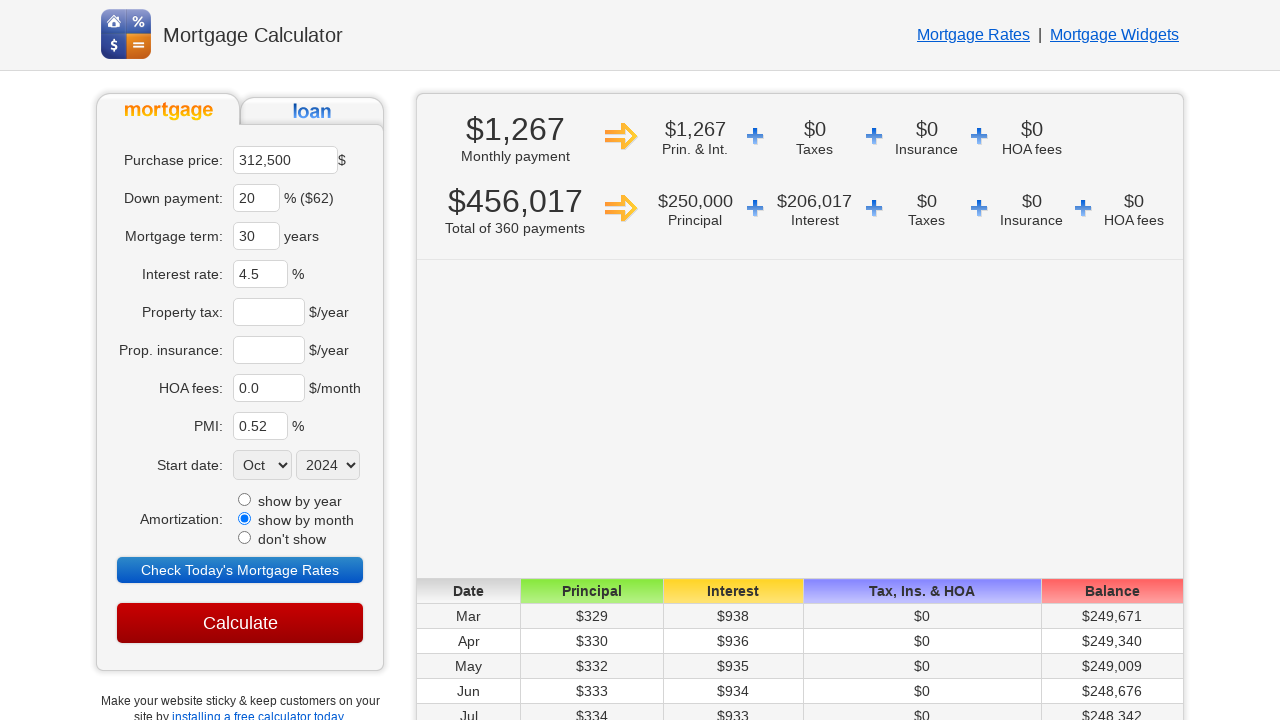

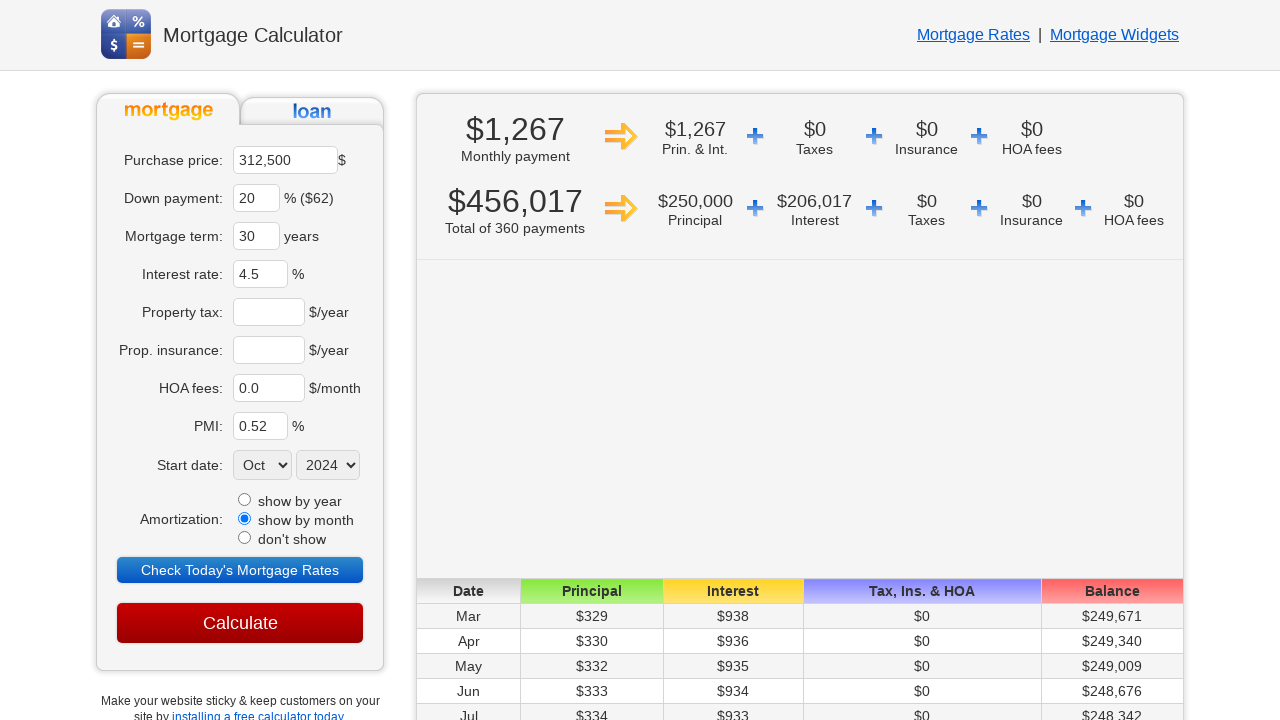